Tests clicking the Shop button on Tesla homepage and verifies navigation to the Tesla shop URL

Starting URL: https://www.tesla.com/

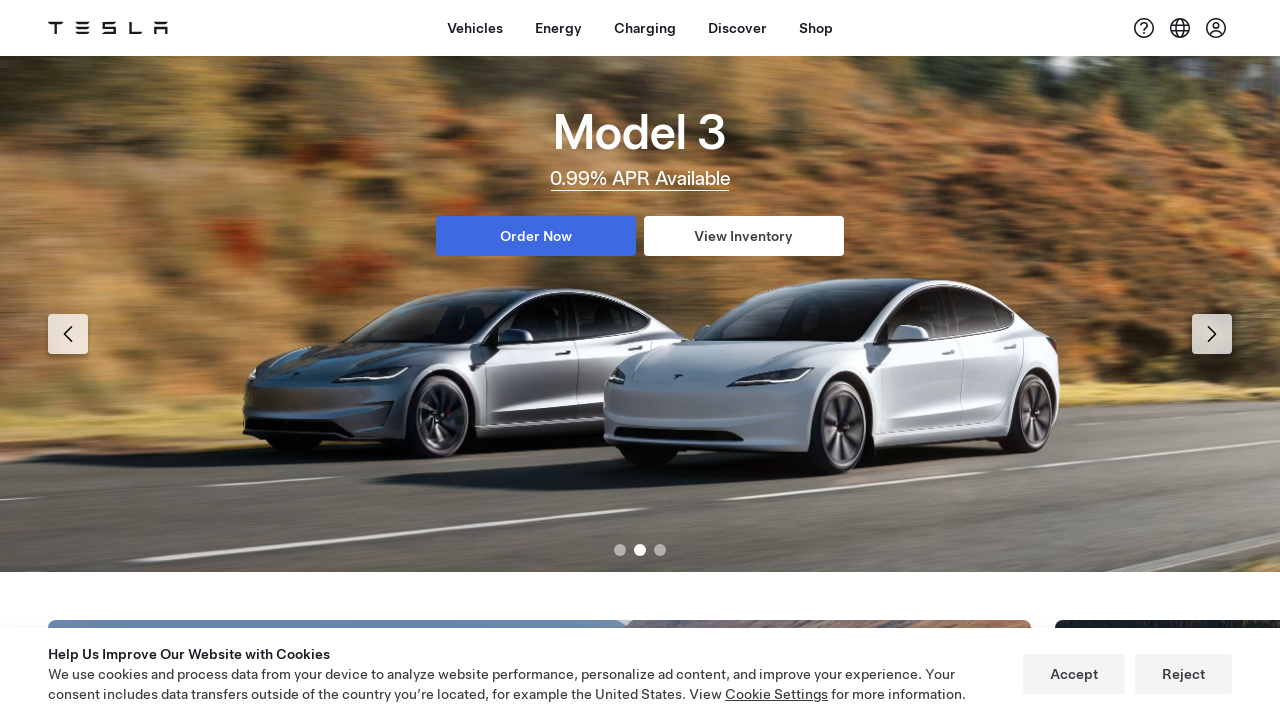

Shop button loaded on Tesla homepage
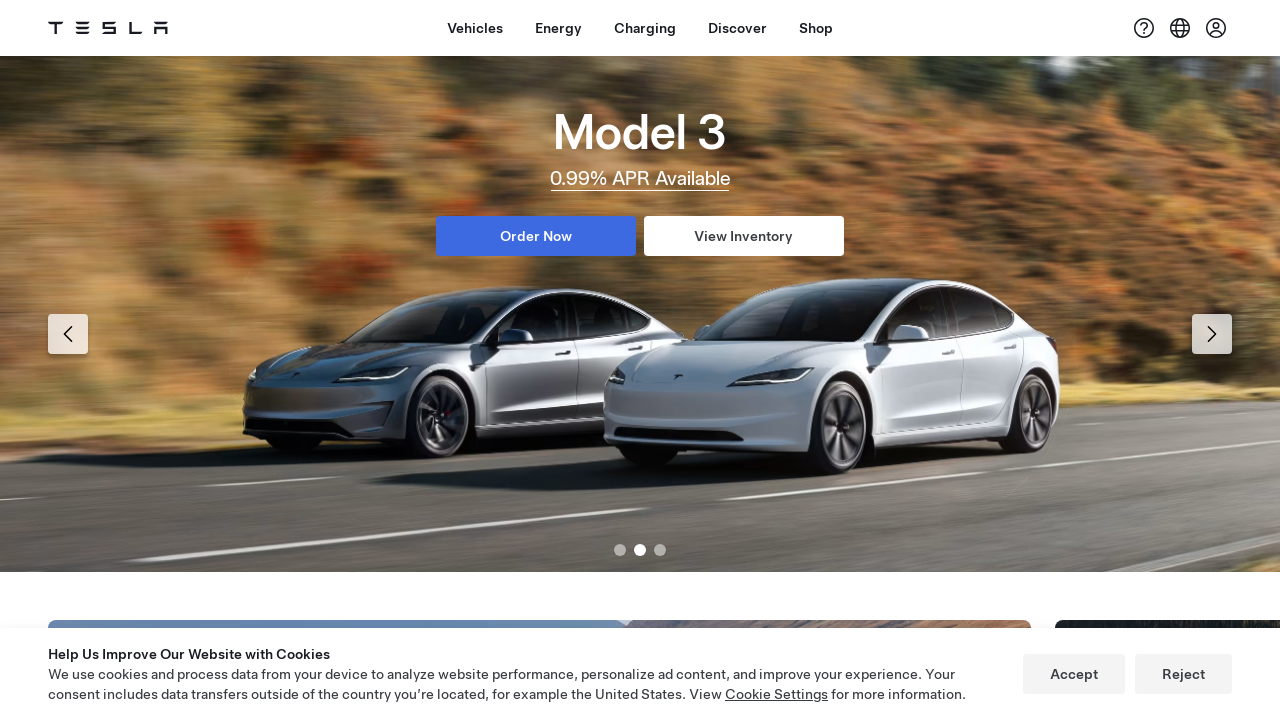

Clicked Shop button on Tesla homepage at (816, 28) on xpath=//a[contains(@id,'dx-nav-item--shop')]
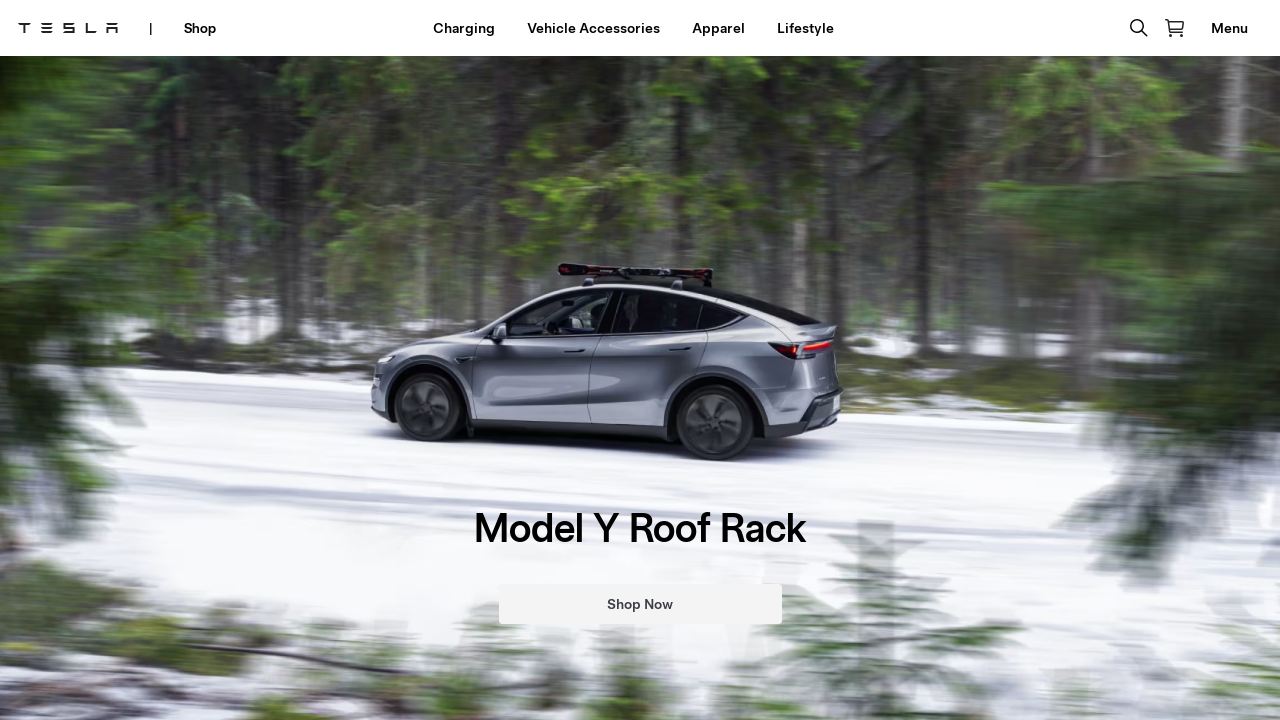

Successfully navigated to Tesla shop URL
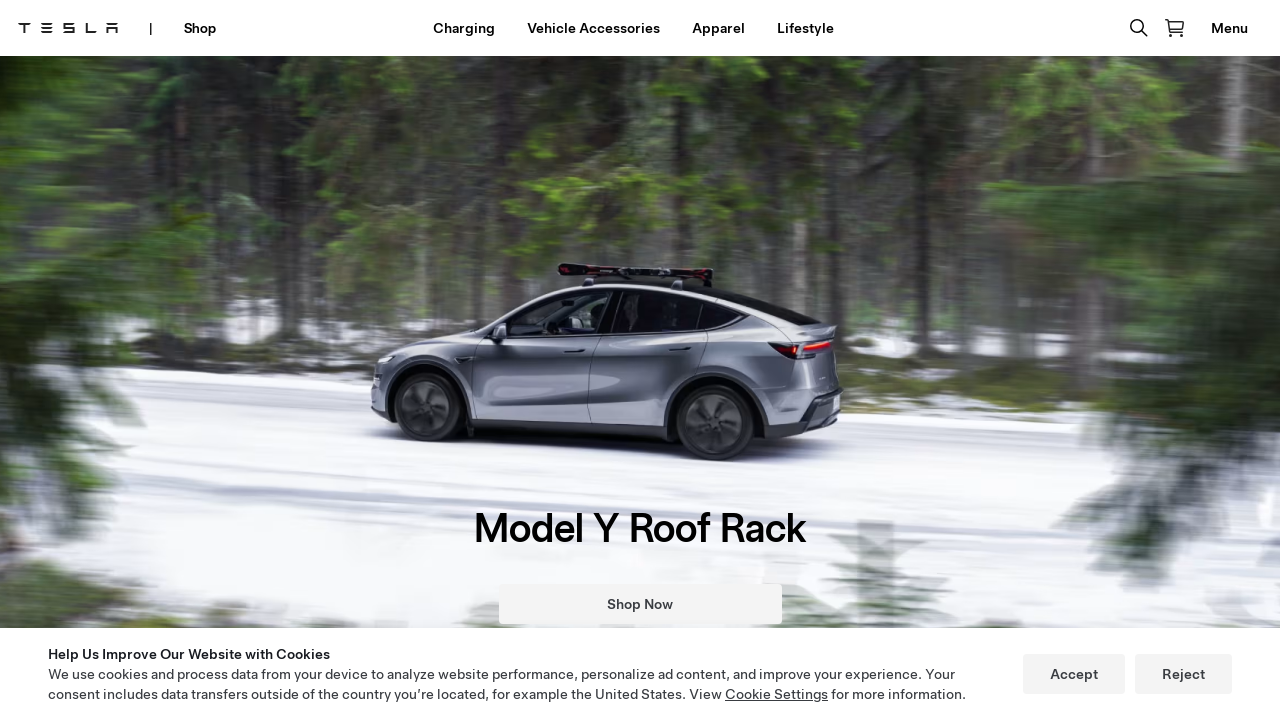

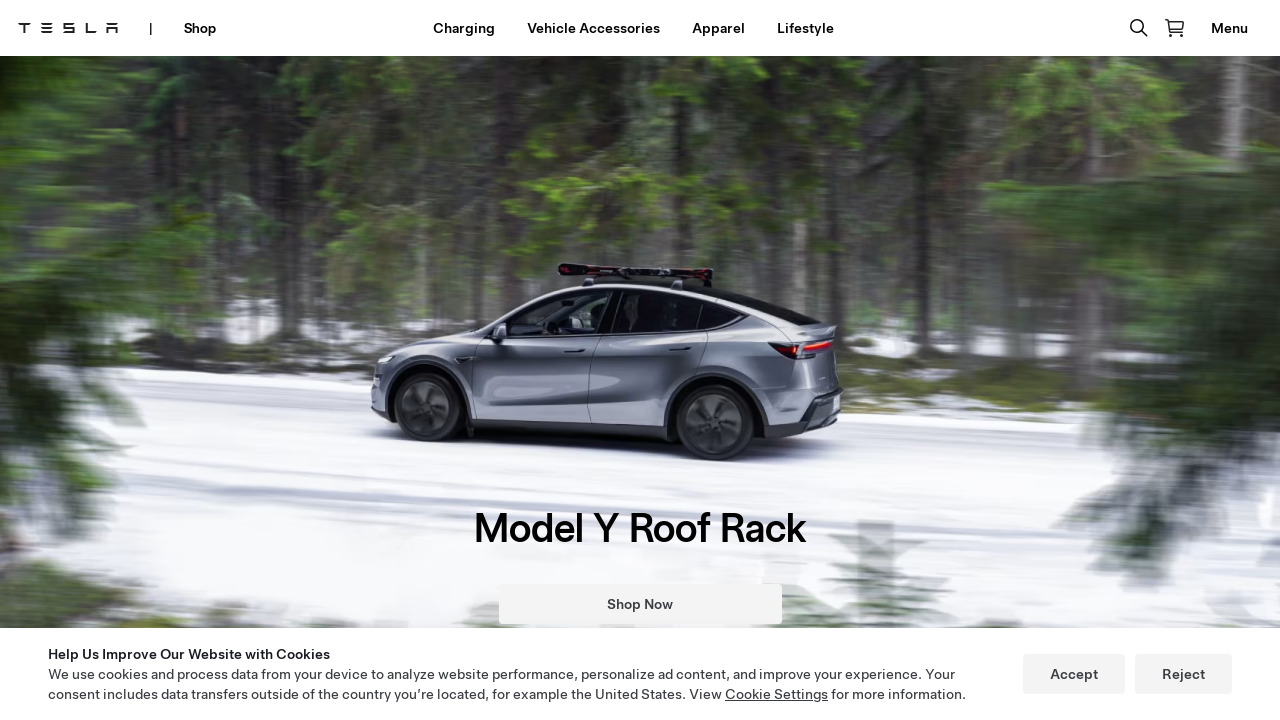